Tests marking individual todo items as complete by checking their checkboxes.

Starting URL: https://demo.playwright.dev/todomvc

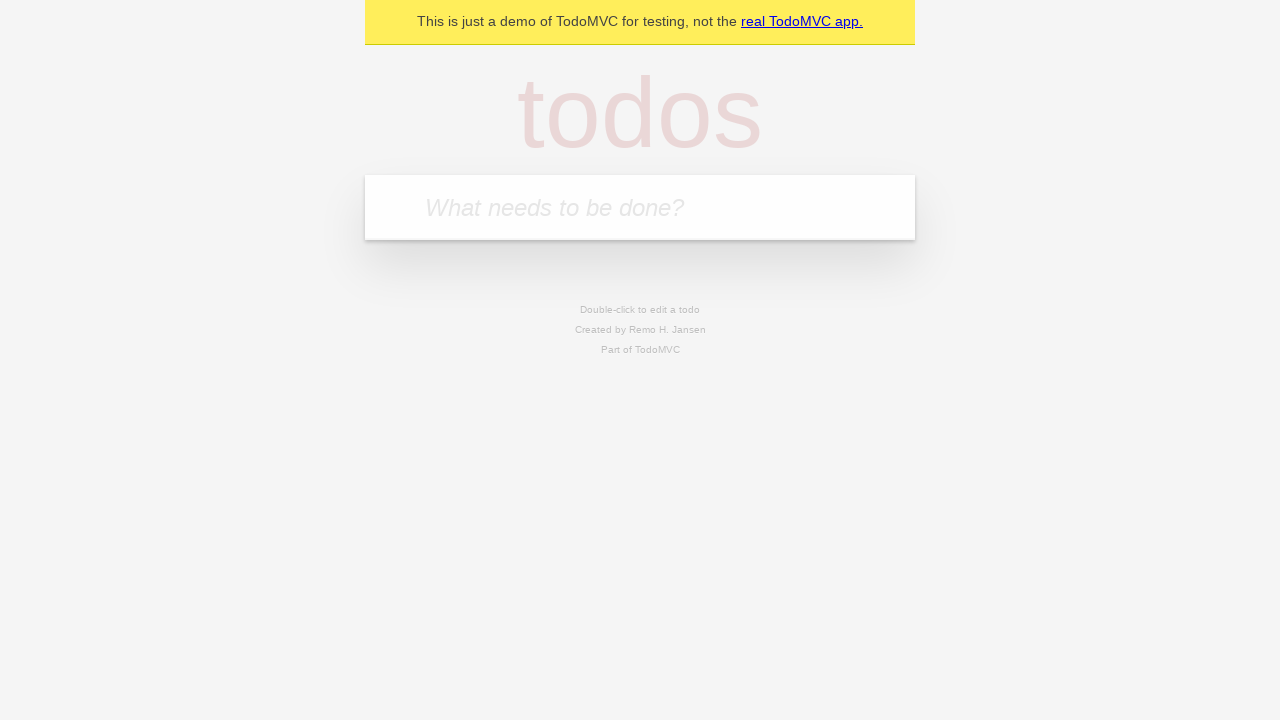

Located the todo input field
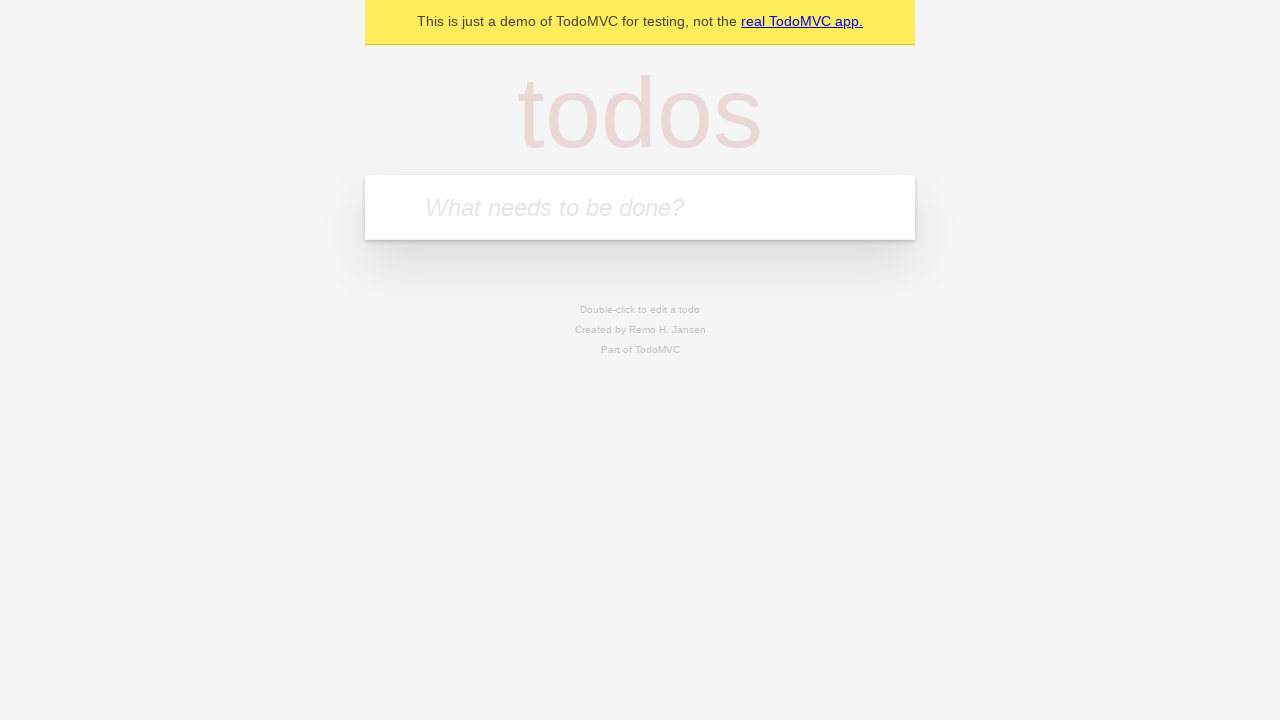

Filled todo input with 'buy some cheese' on internal:attr=[placeholder="What needs to be done?"i]
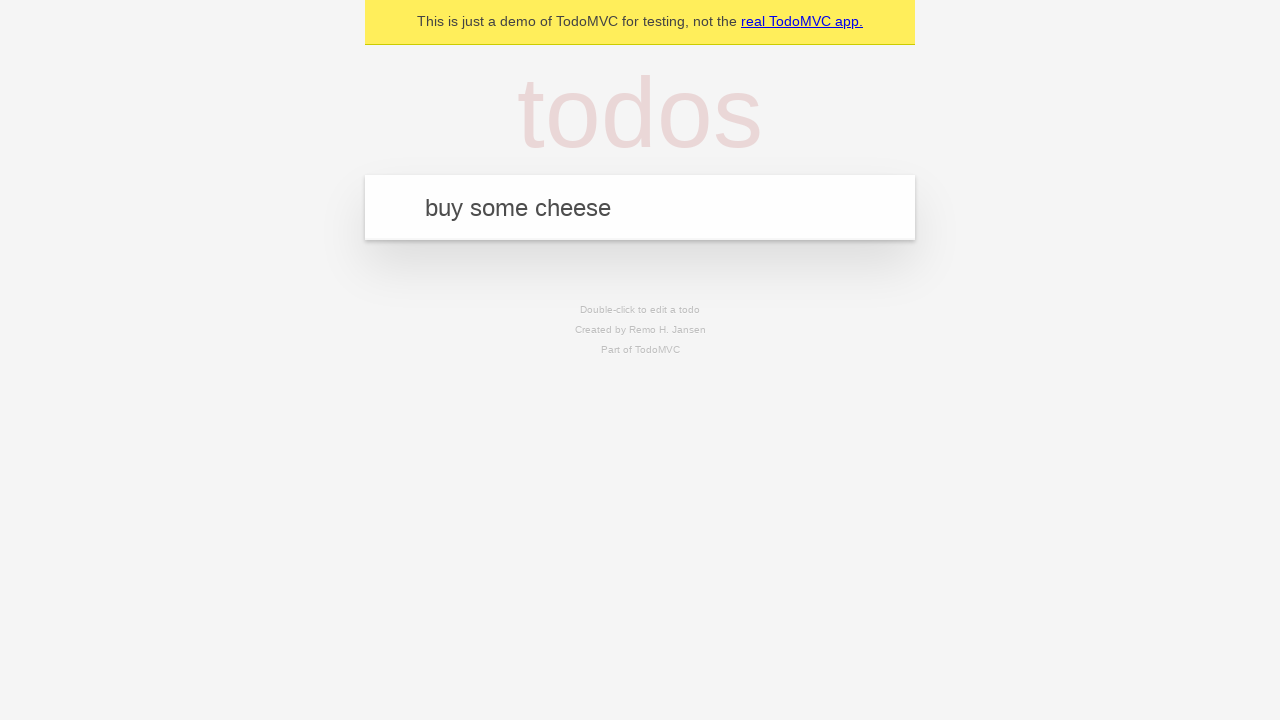

Pressed Enter to create first todo item on internal:attr=[placeholder="What needs to be done?"i]
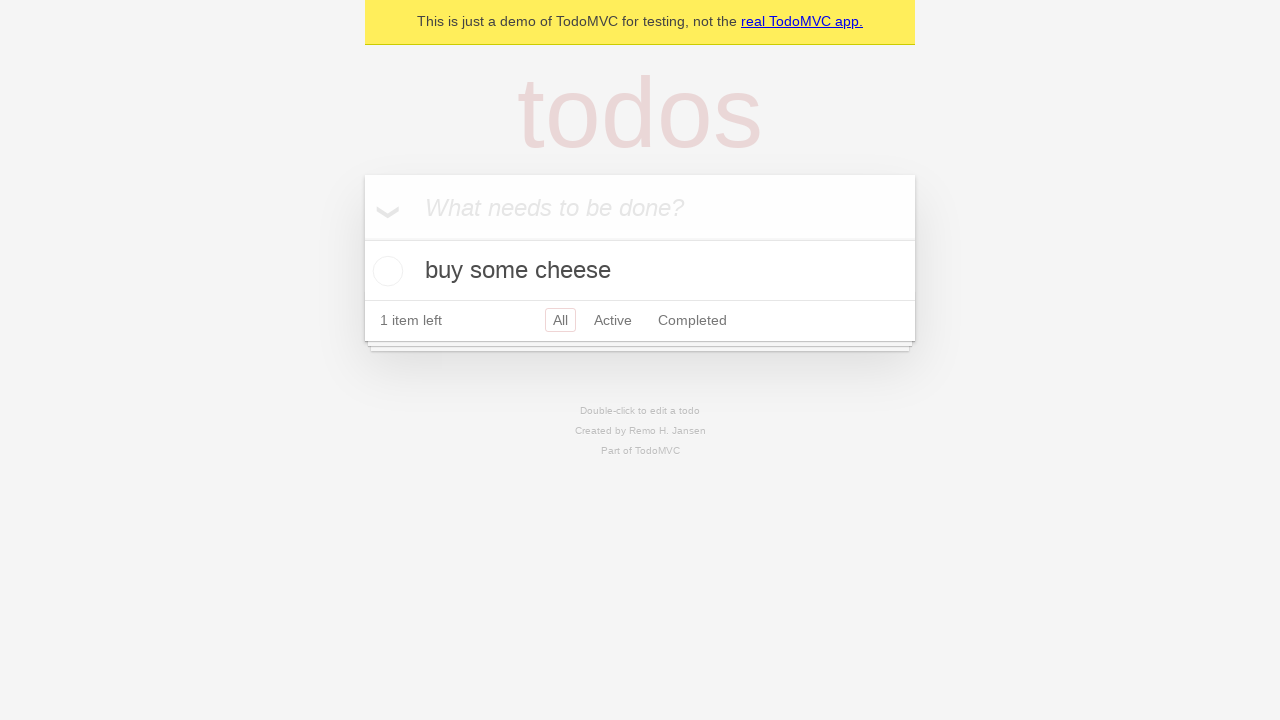

Filled todo input with 'feed the cat' on internal:attr=[placeholder="What needs to be done?"i]
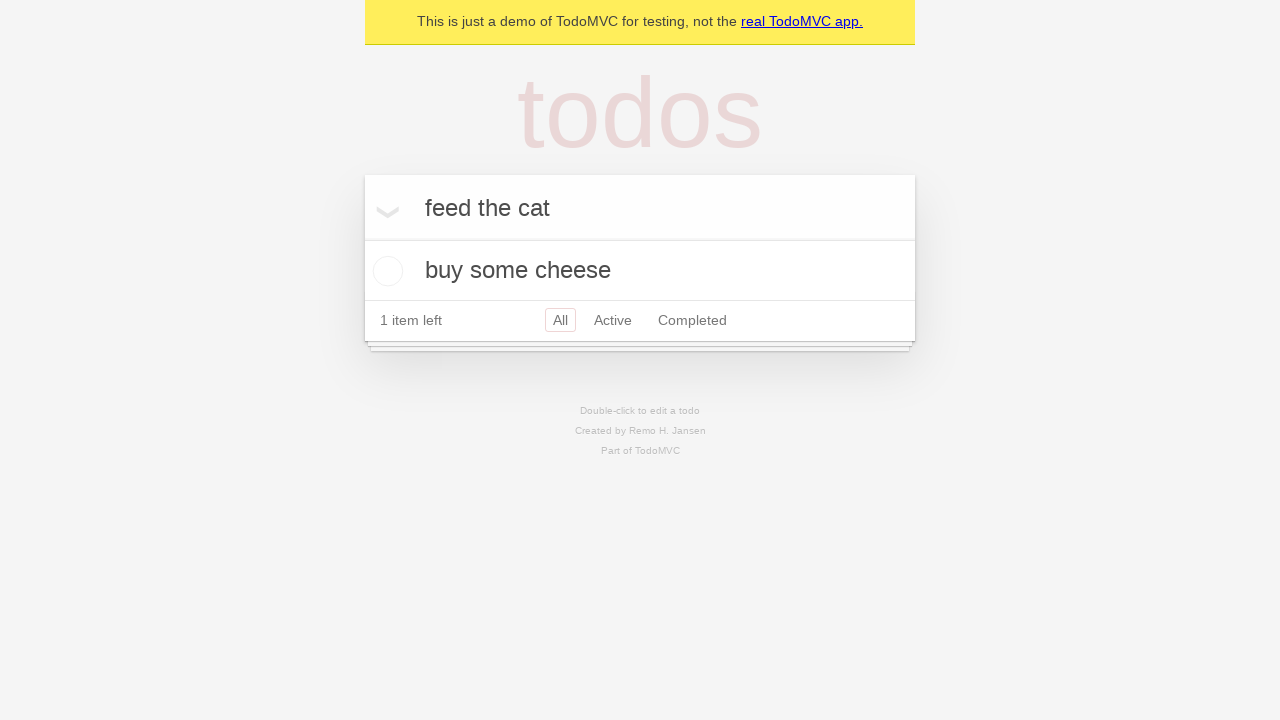

Pressed Enter to create second todo item on internal:attr=[placeholder="What needs to be done?"i]
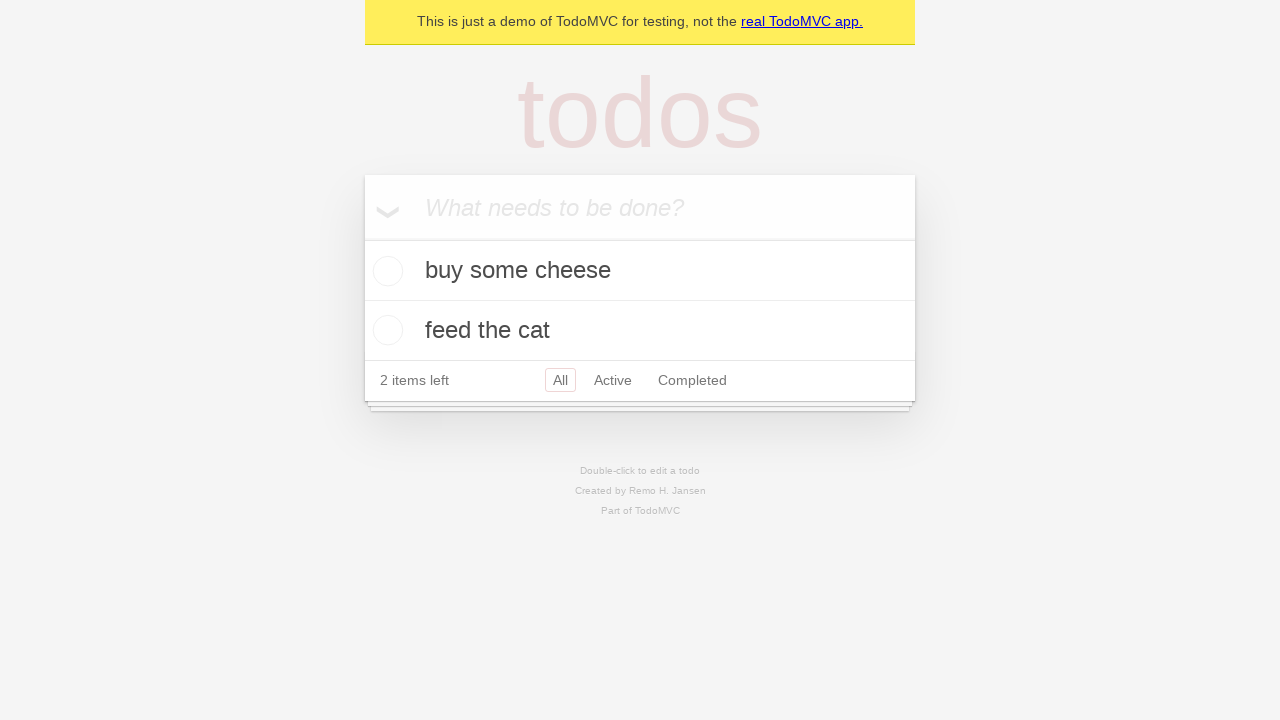

Located first todo item
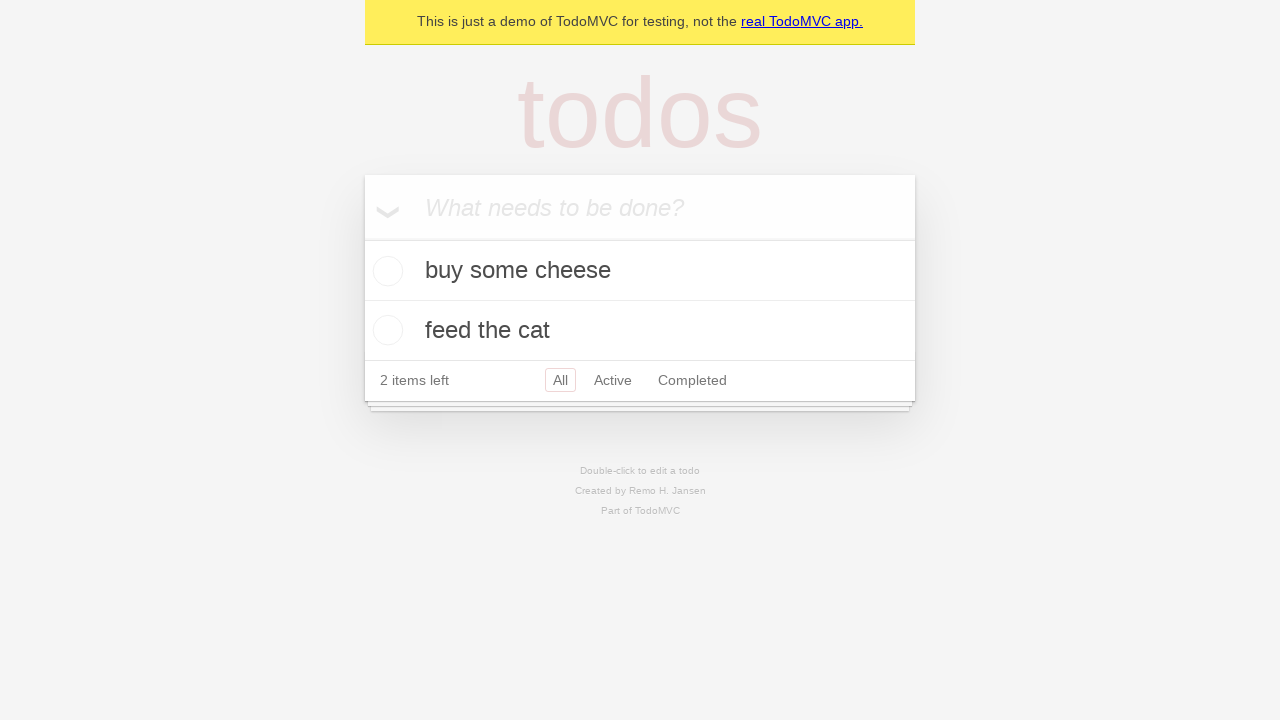

Checked the first todo item checkbox at (385, 271) on internal:testid=[data-testid="todo-item"s] >> nth=0 >> internal:role=checkbox
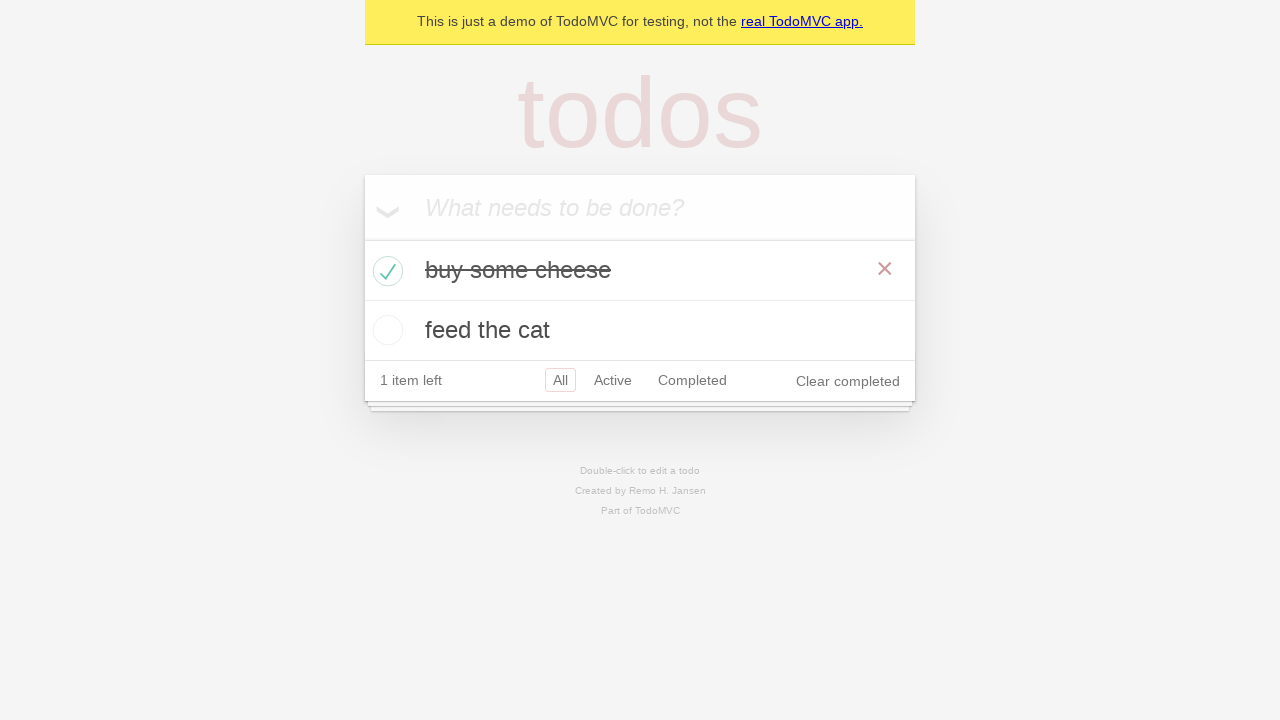

Located second todo item
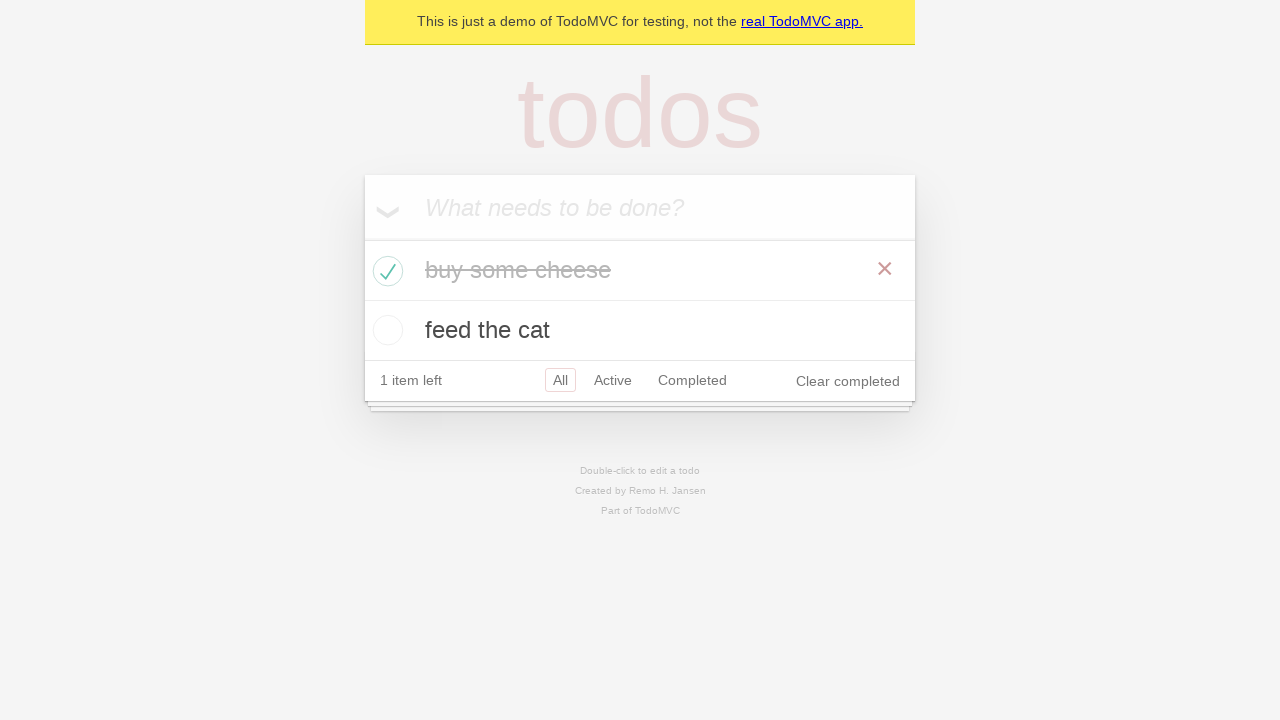

Checked the second todo item checkbox at (385, 330) on internal:testid=[data-testid="todo-item"s] >> nth=1 >> internal:role=checkbox
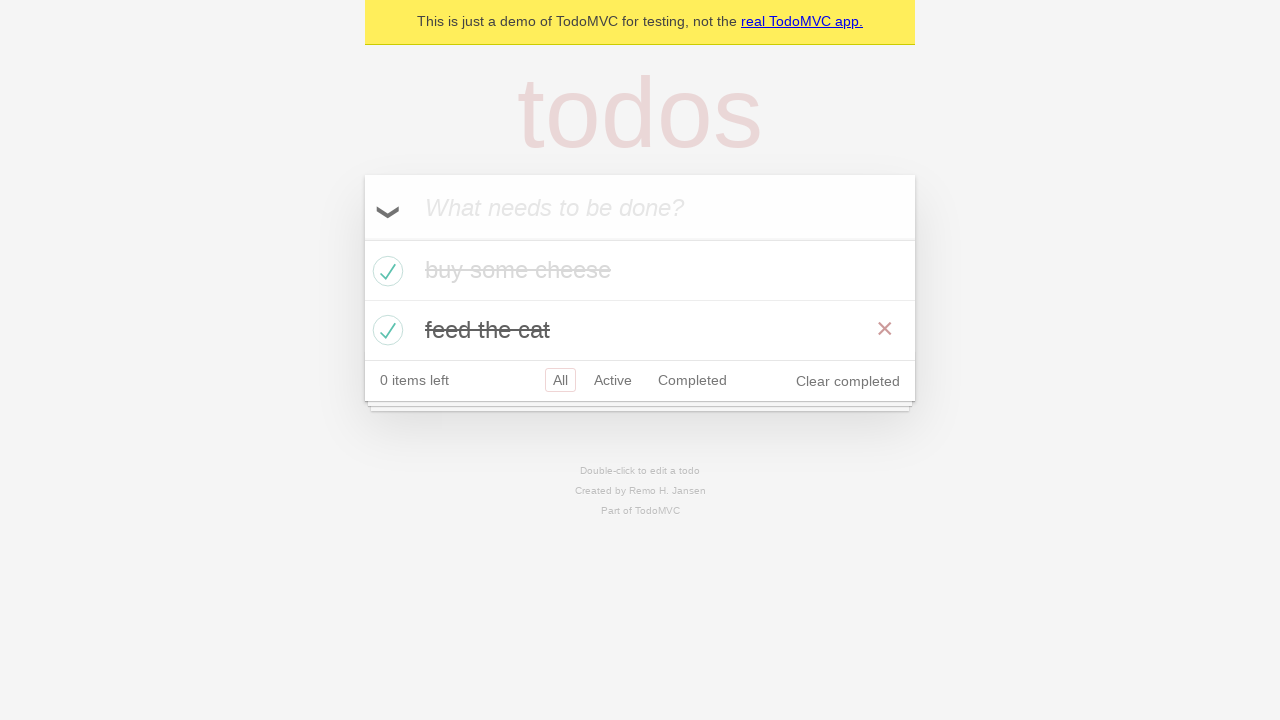

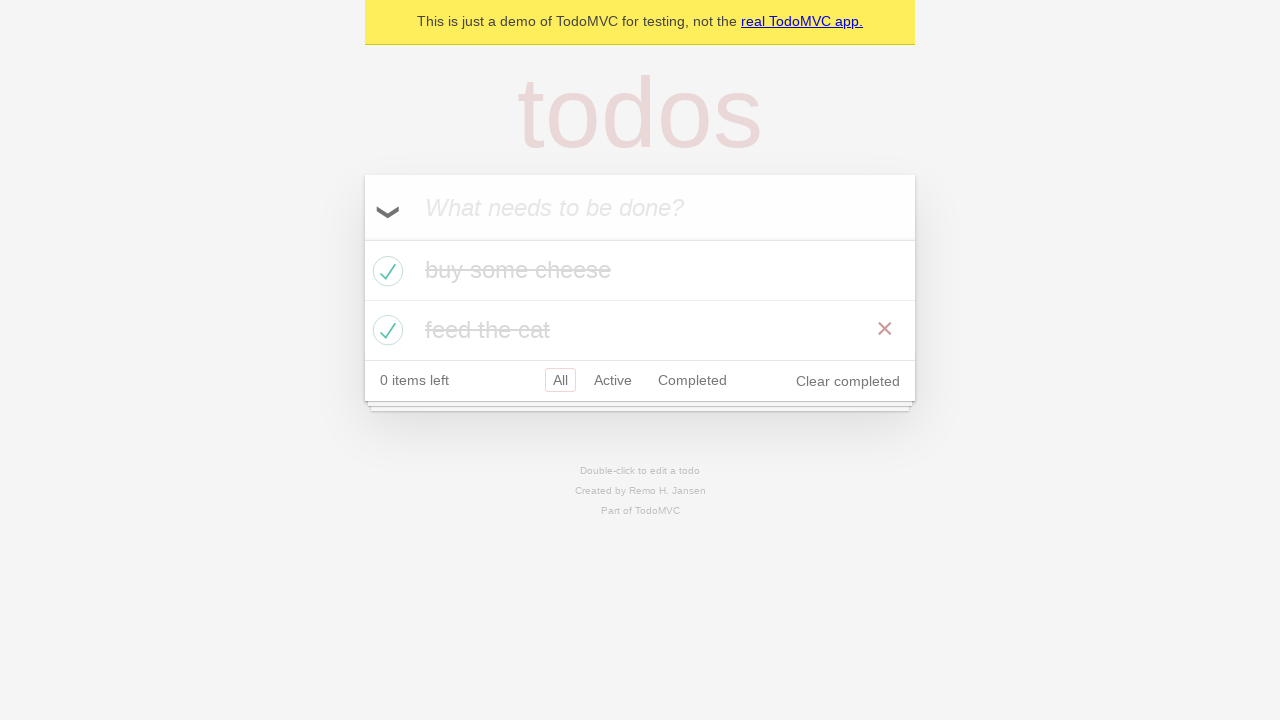